Tests that the login form displays an error message when blank credentials are submitted

Starting URL: https://www.saucedemo.com

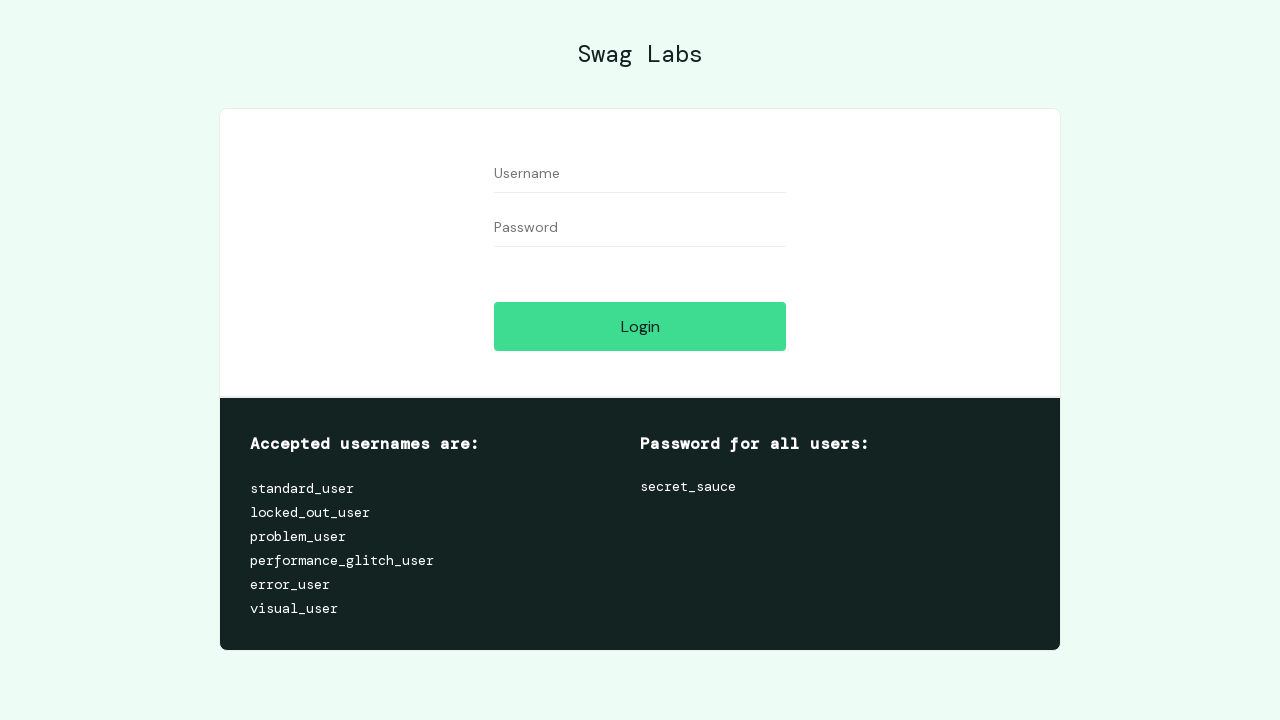

Cleared username field on #user-name
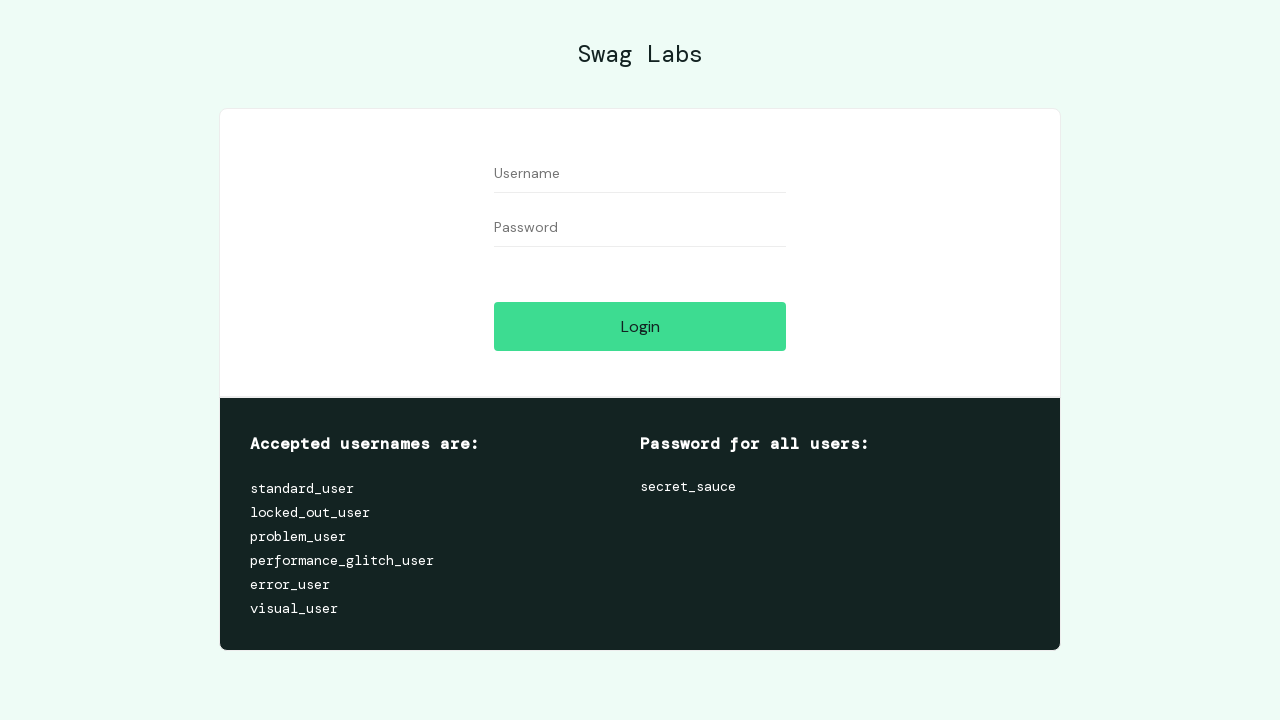

Cleared password field on #password
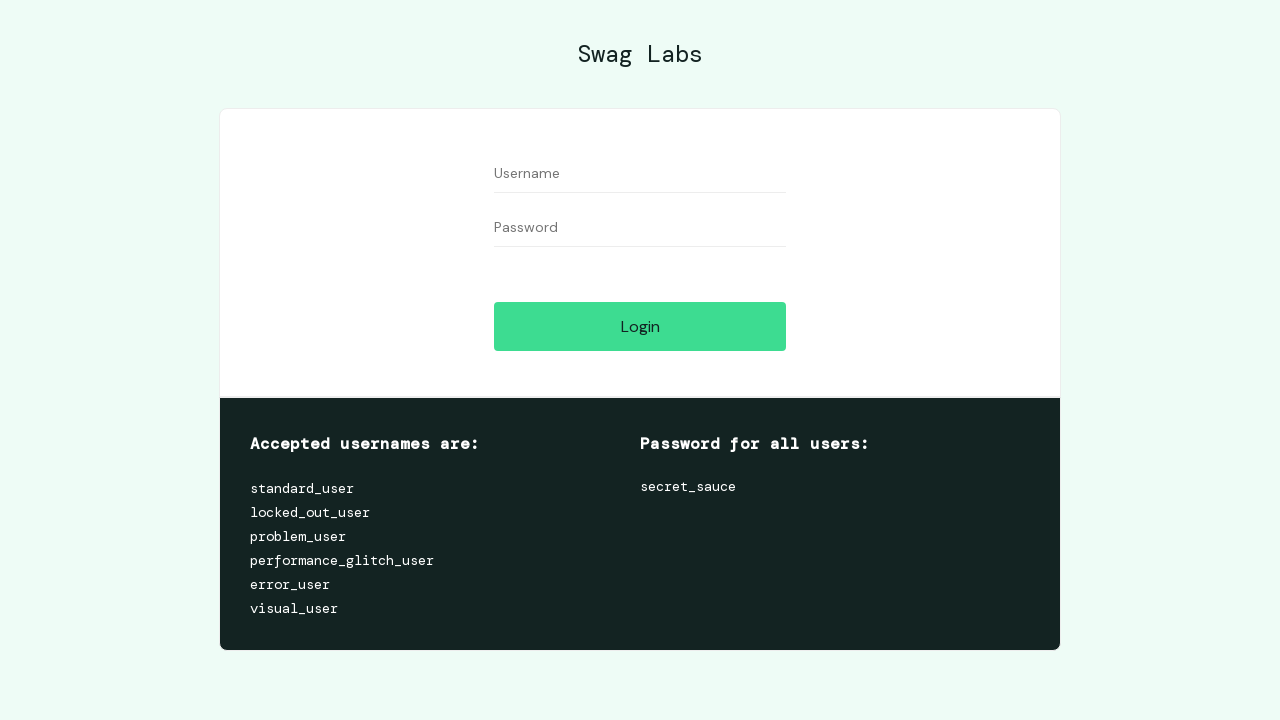

Clicked login button with blank credentials at (640, 326) on .btn_action
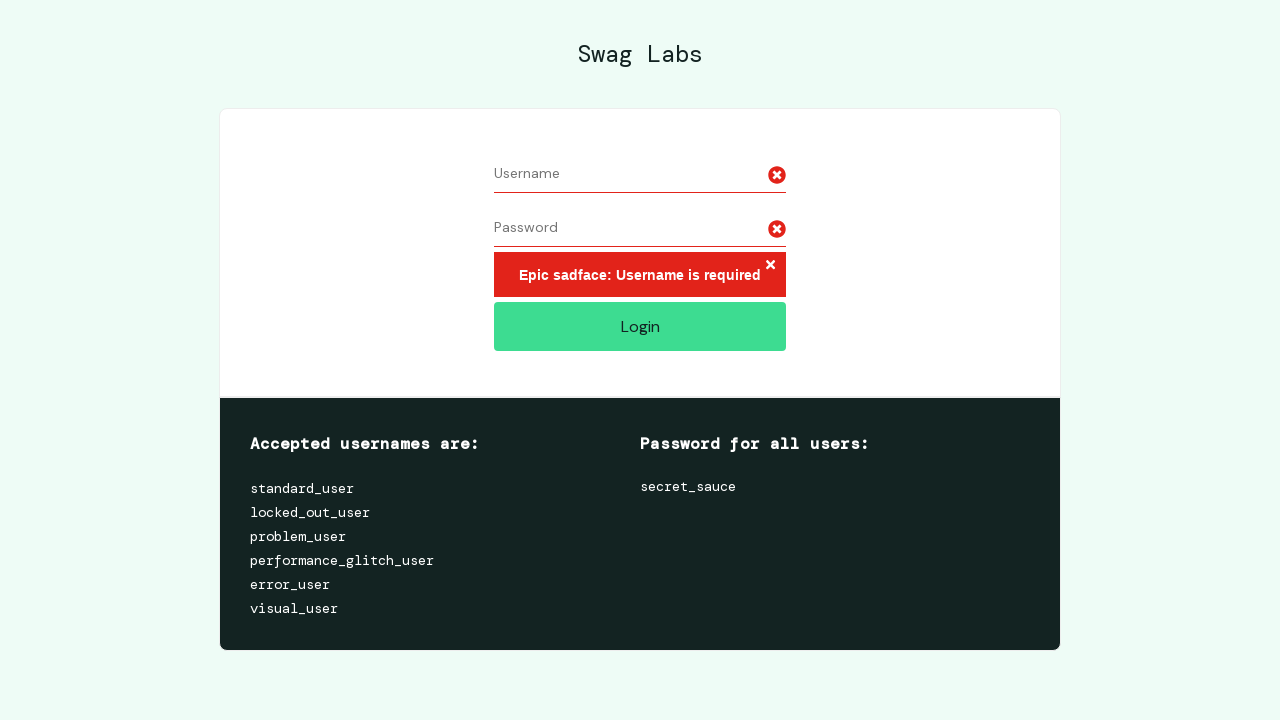

Error message appeared on login form
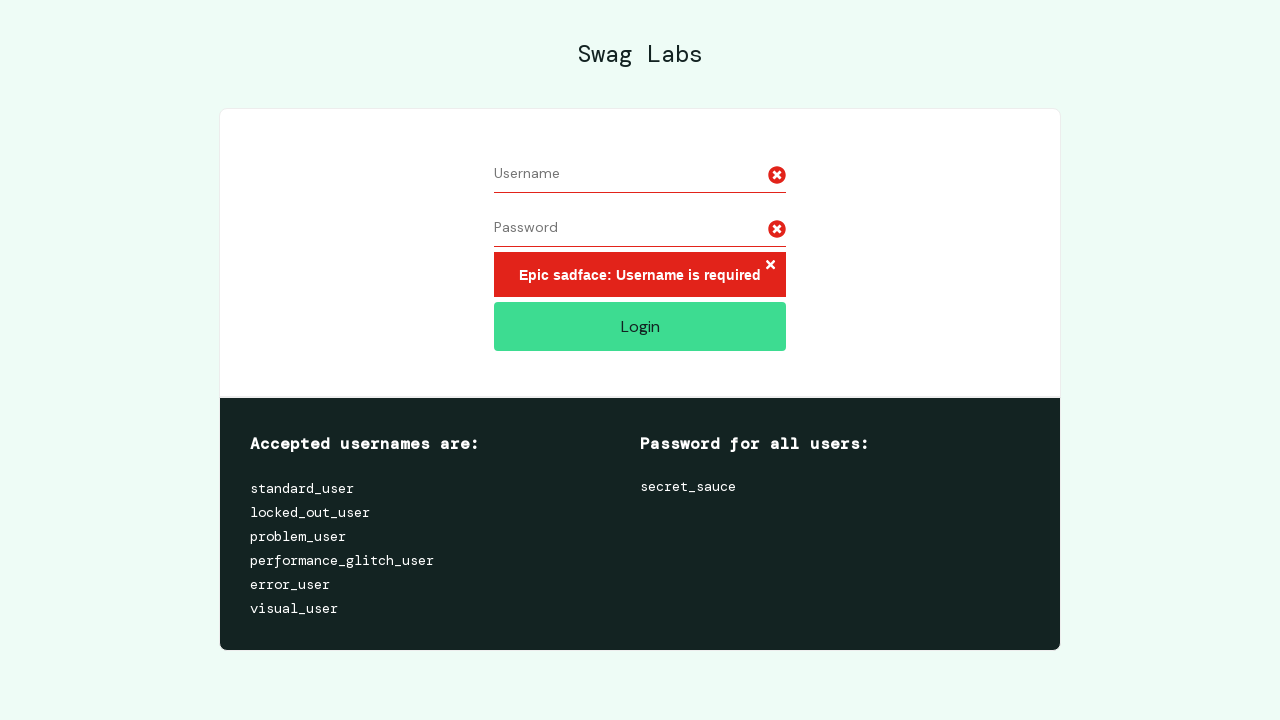

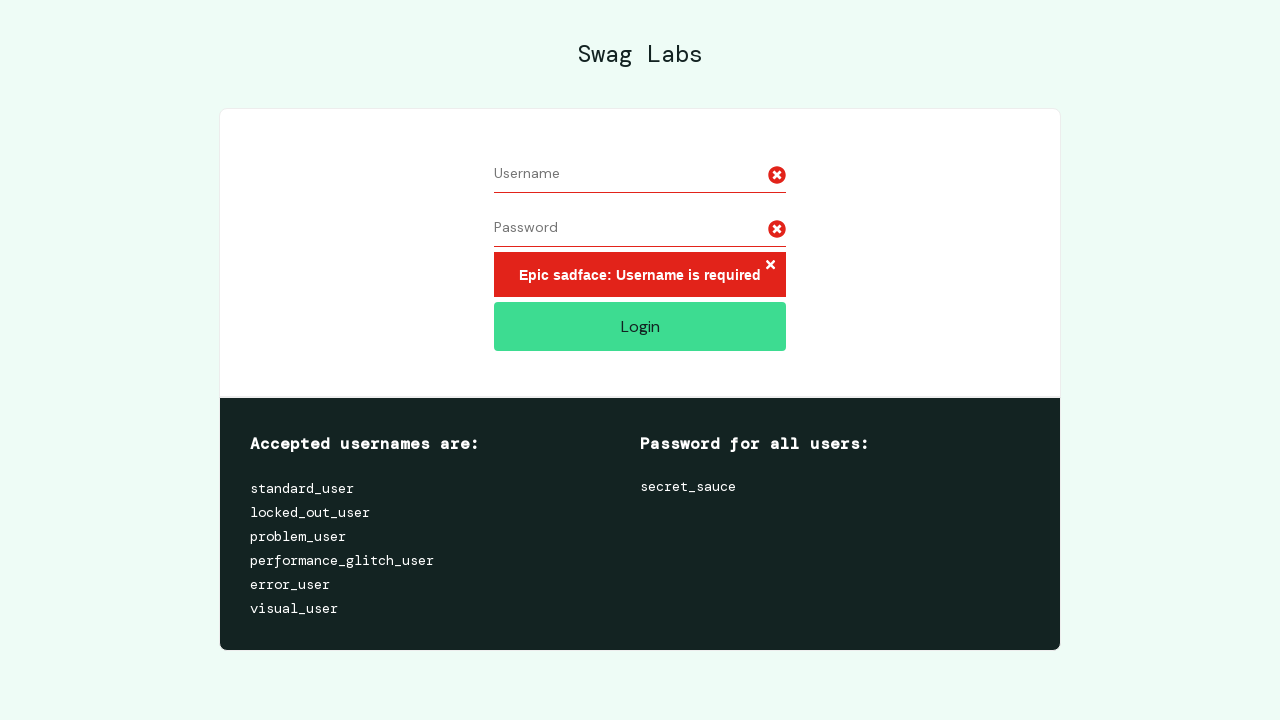